Tests dynamic controls functionality by navigating to the Dynamic Controls page and interacting with checkbox and button elements that dynamically change state

Starting URL: https://the-internet.herokuapp.com/

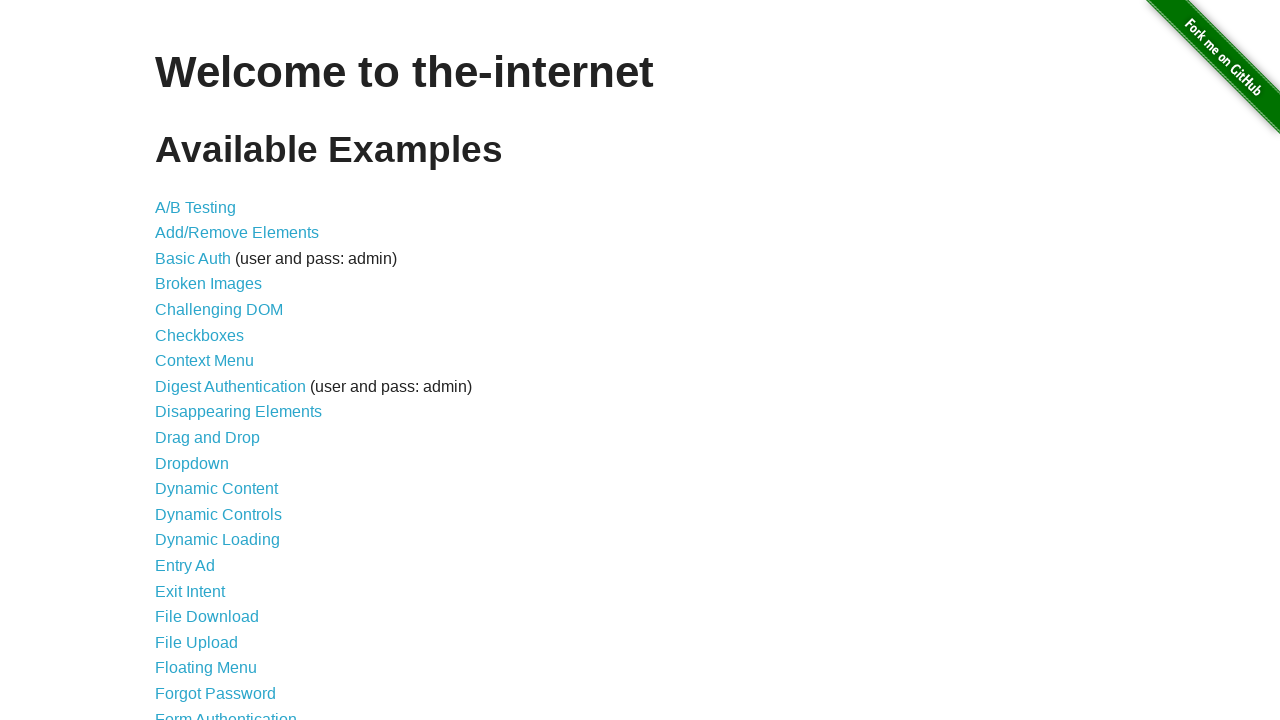

Clicked on Dynamic Controls link at (218, 514) on text=Dynamic Controls
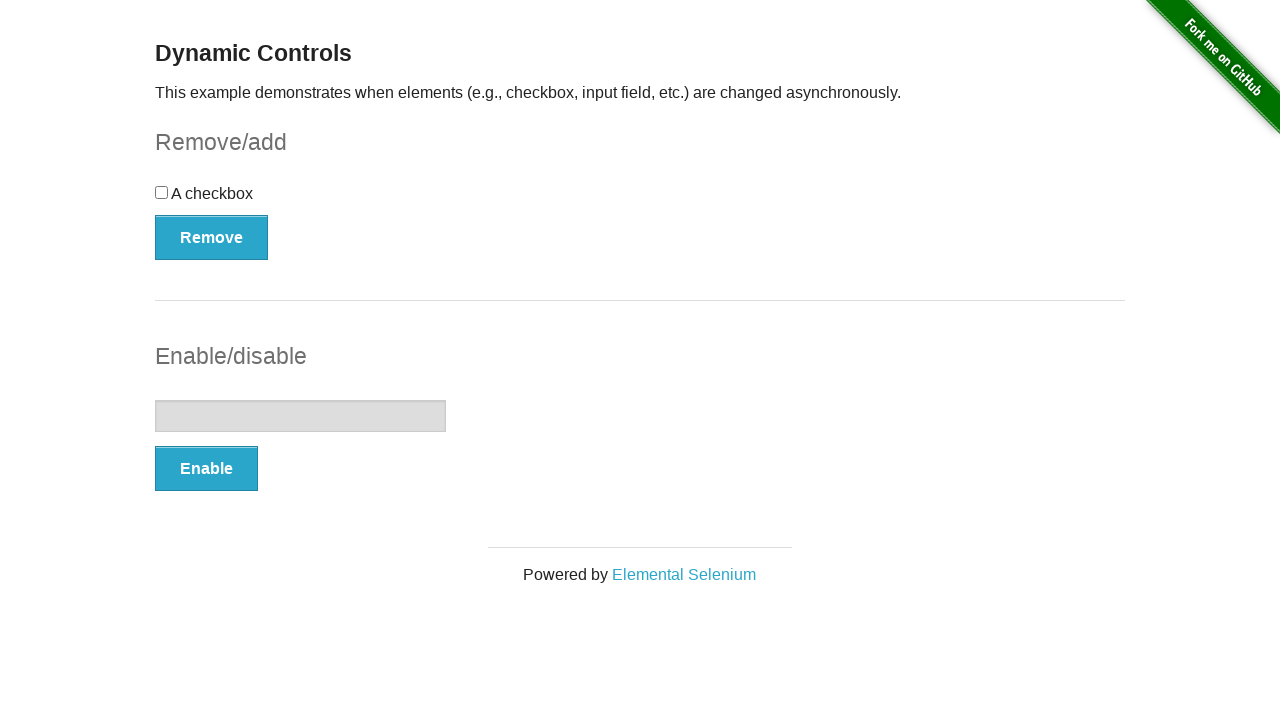

Clicked the checkbox element at (640, 200) on #checkbox
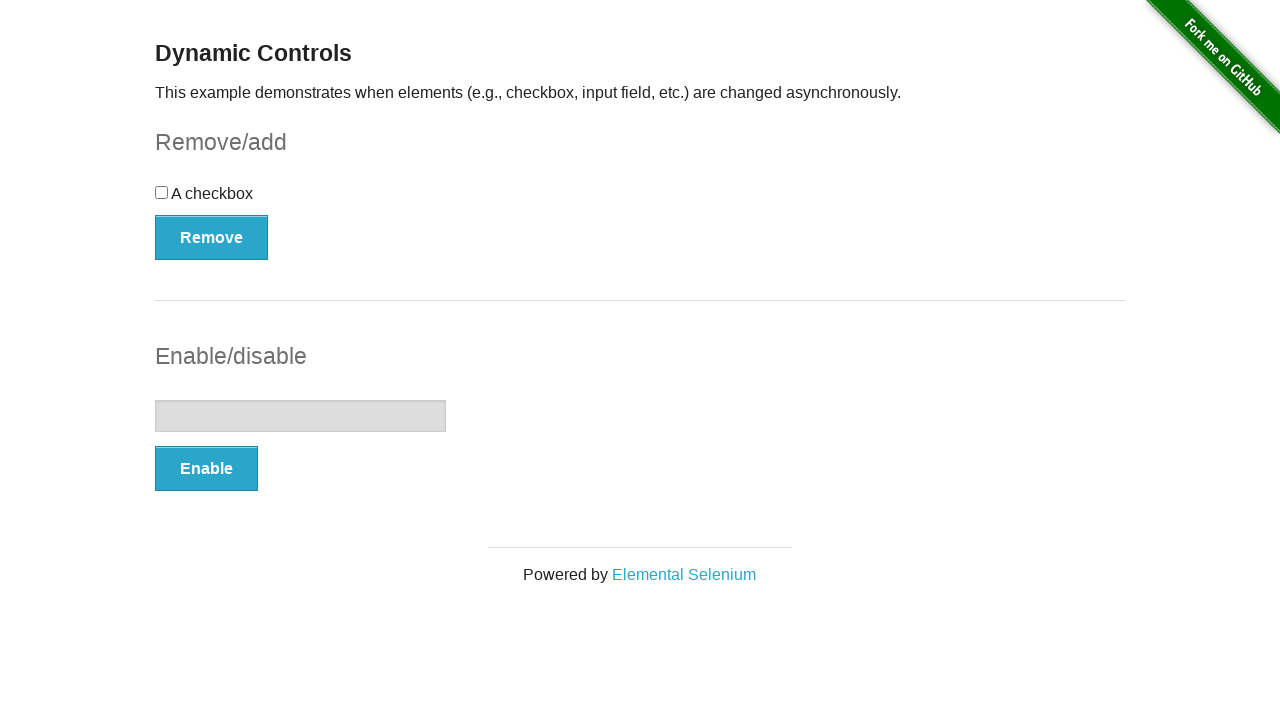

Clicked Remove button to remove the checkbox at (212, 237) on button:has-text('Remove')
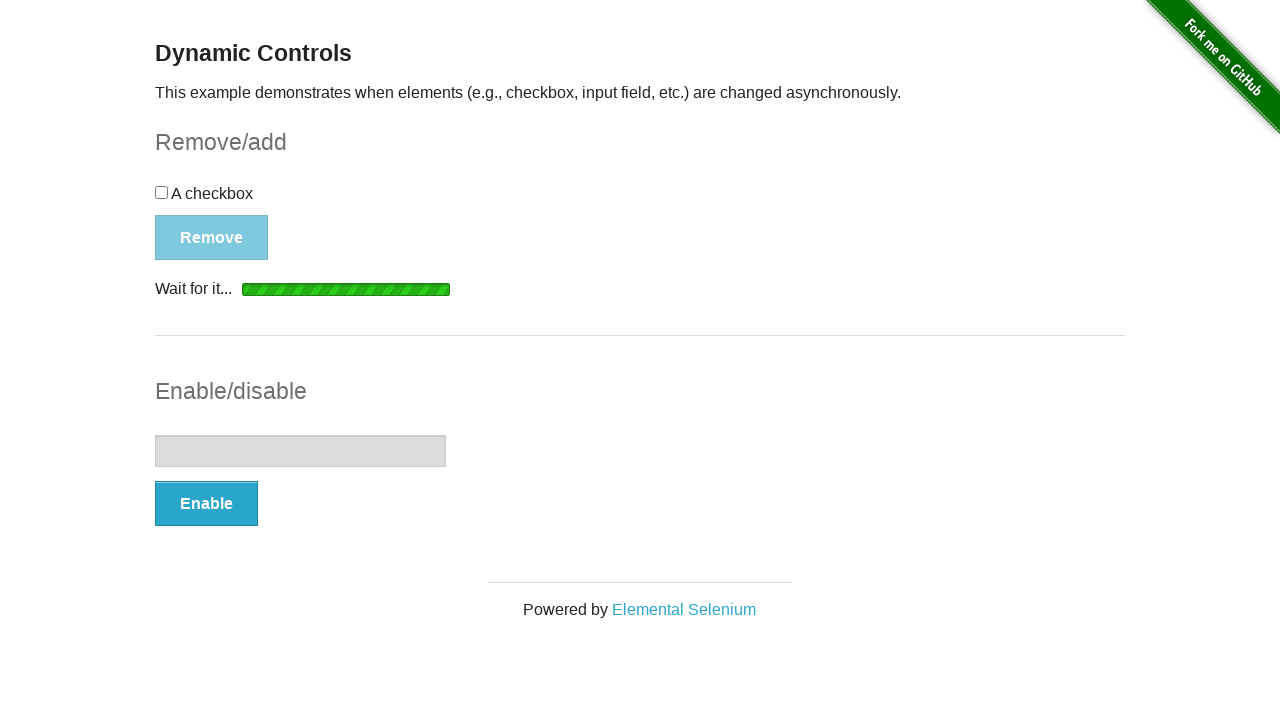

Waited for Add button to appear
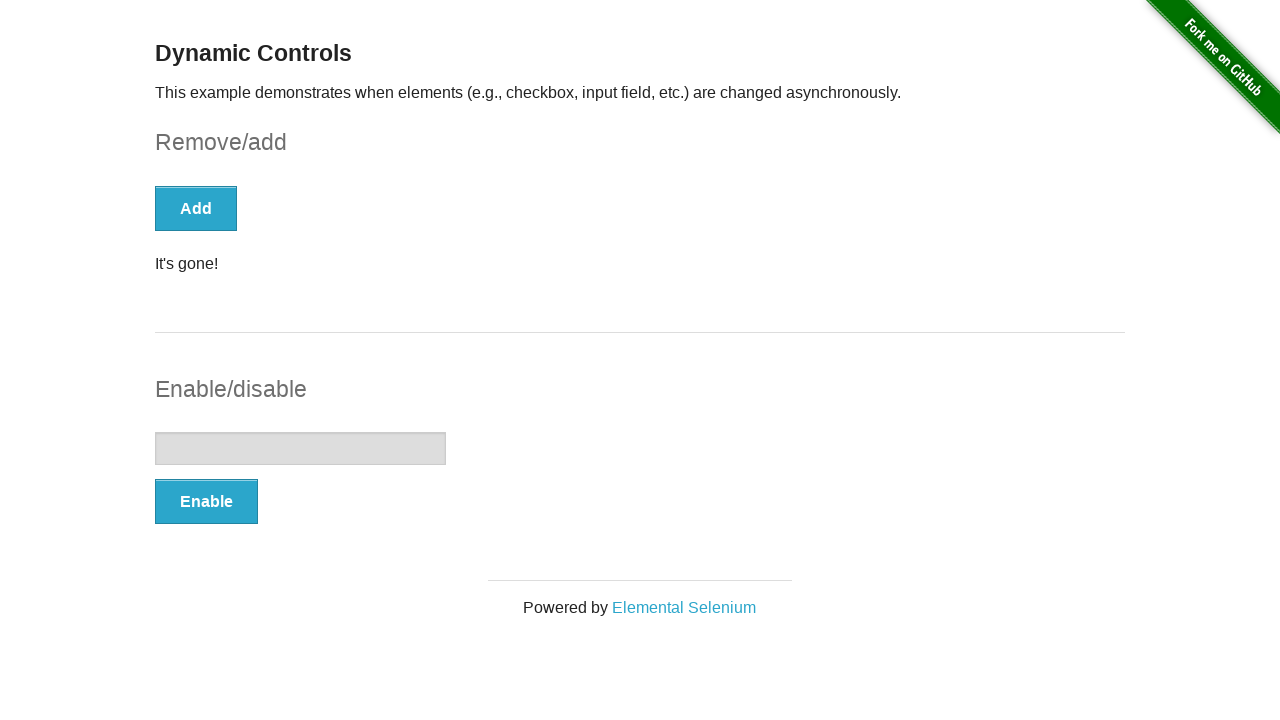

Clicked Add button to restore the checkbox at (196, 208) on button:has-text('Add')
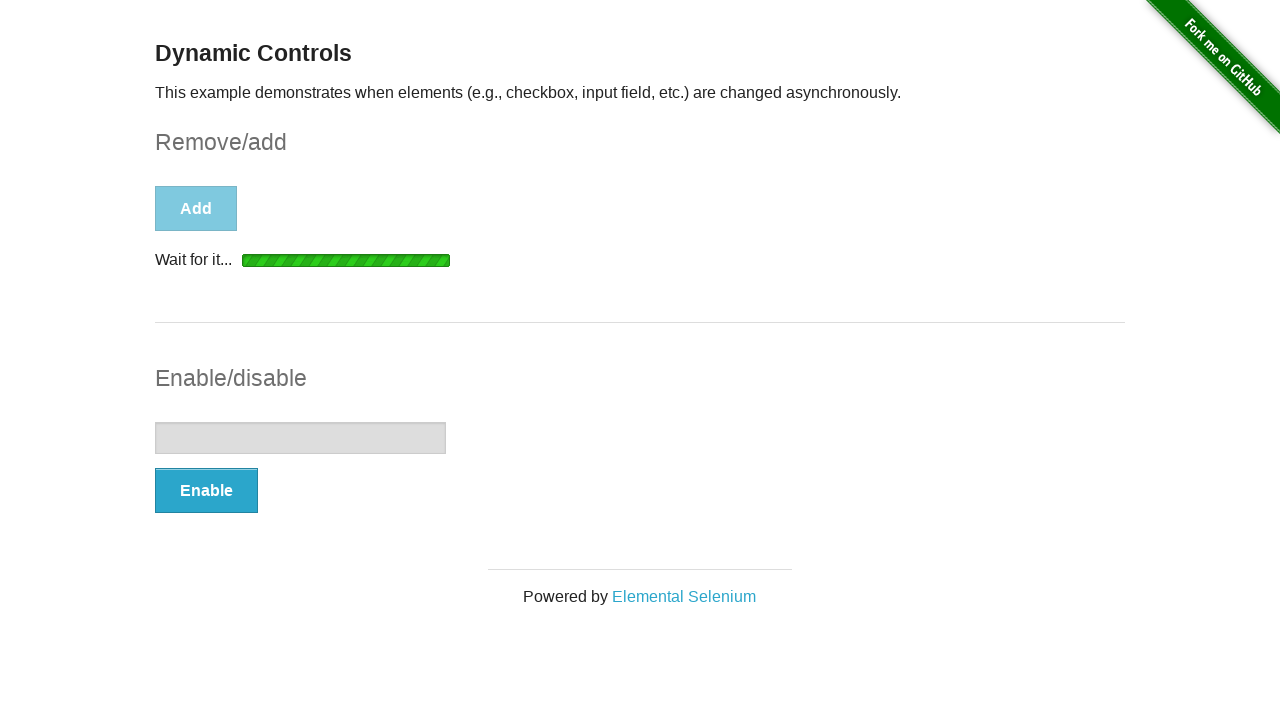

Waited for Enable button to appear
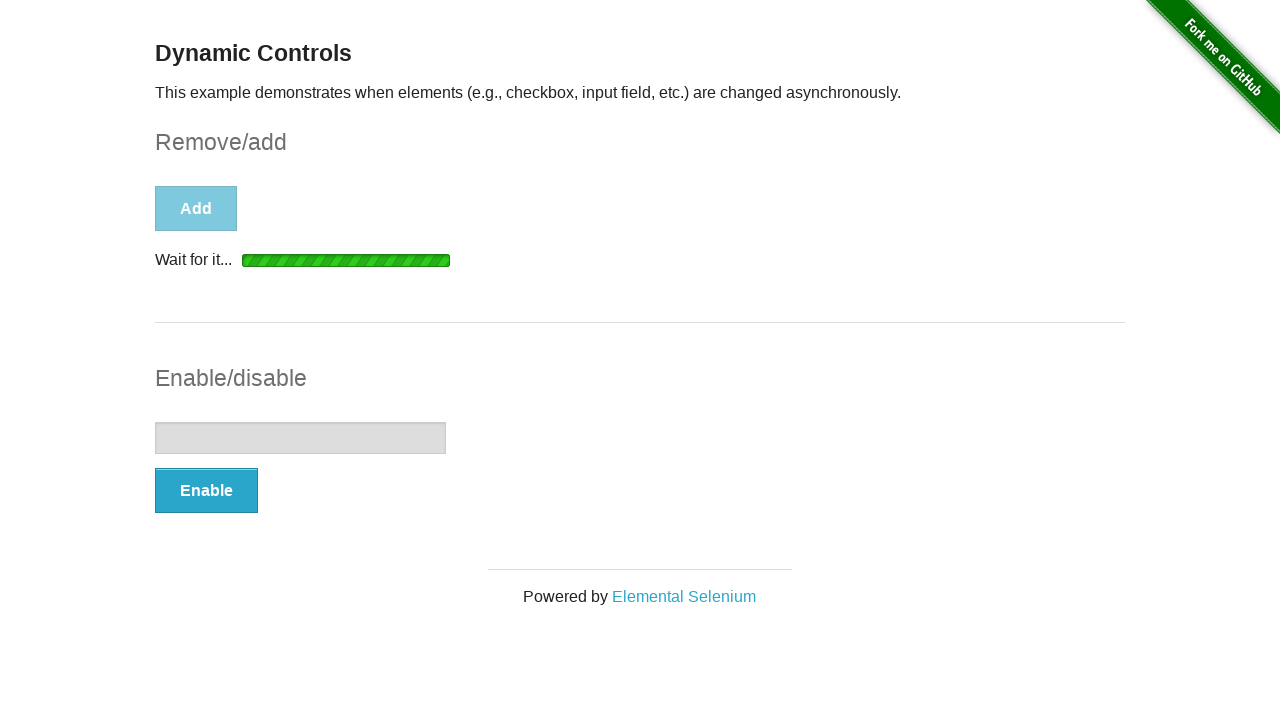

Clicked Enable button to enable the input field at (206, 491) on button:has-text('Enable')
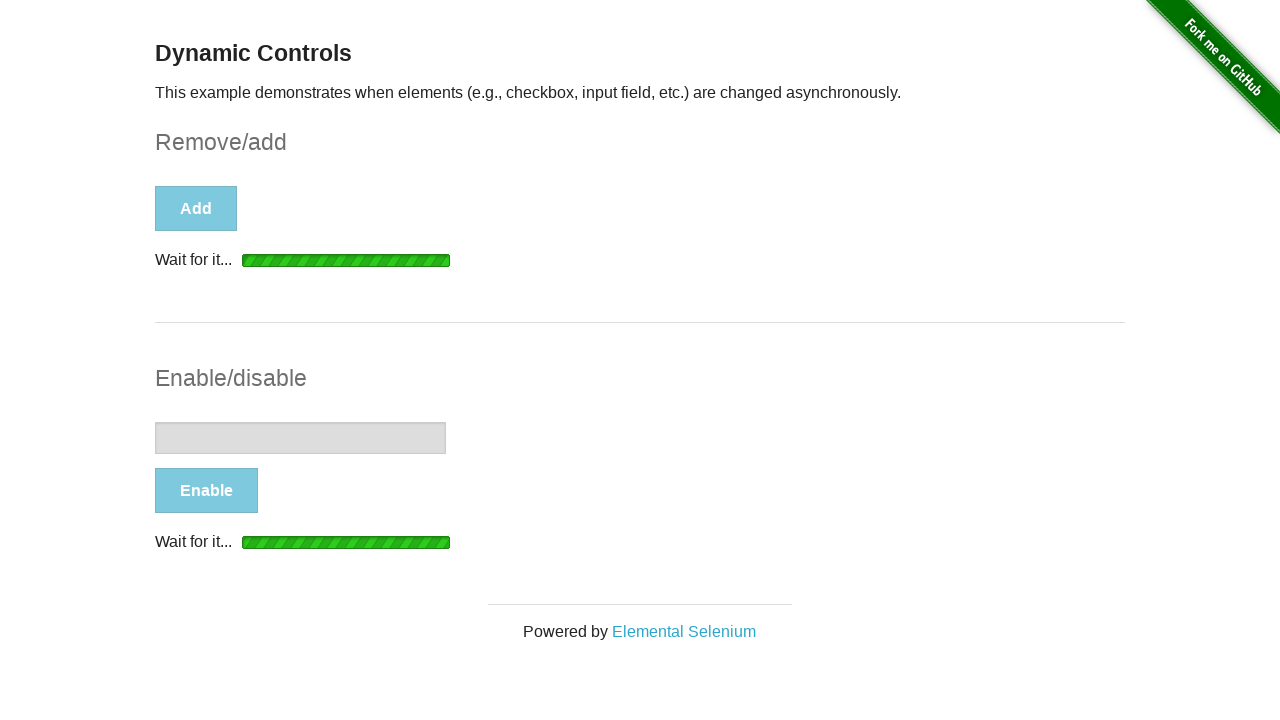

Waited for Disable button to appear
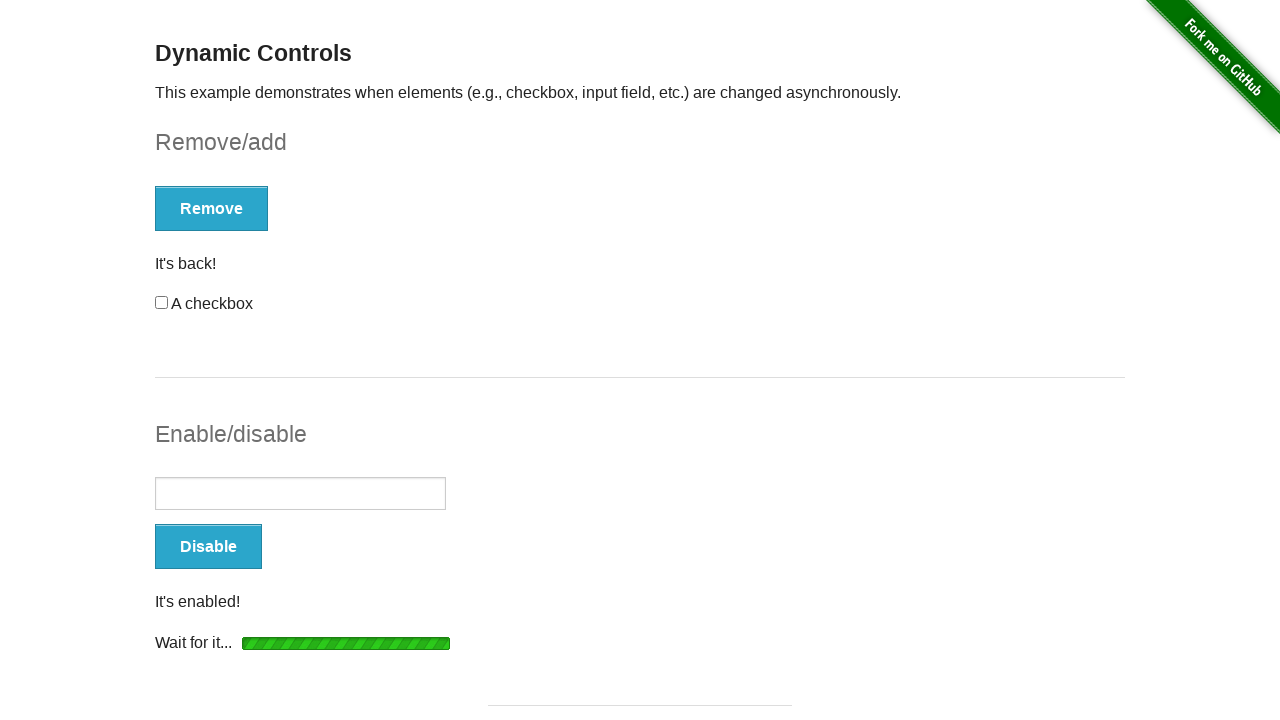

Clicked Disable button to disable the input field at (208, 546) on button:has-text('Disable')
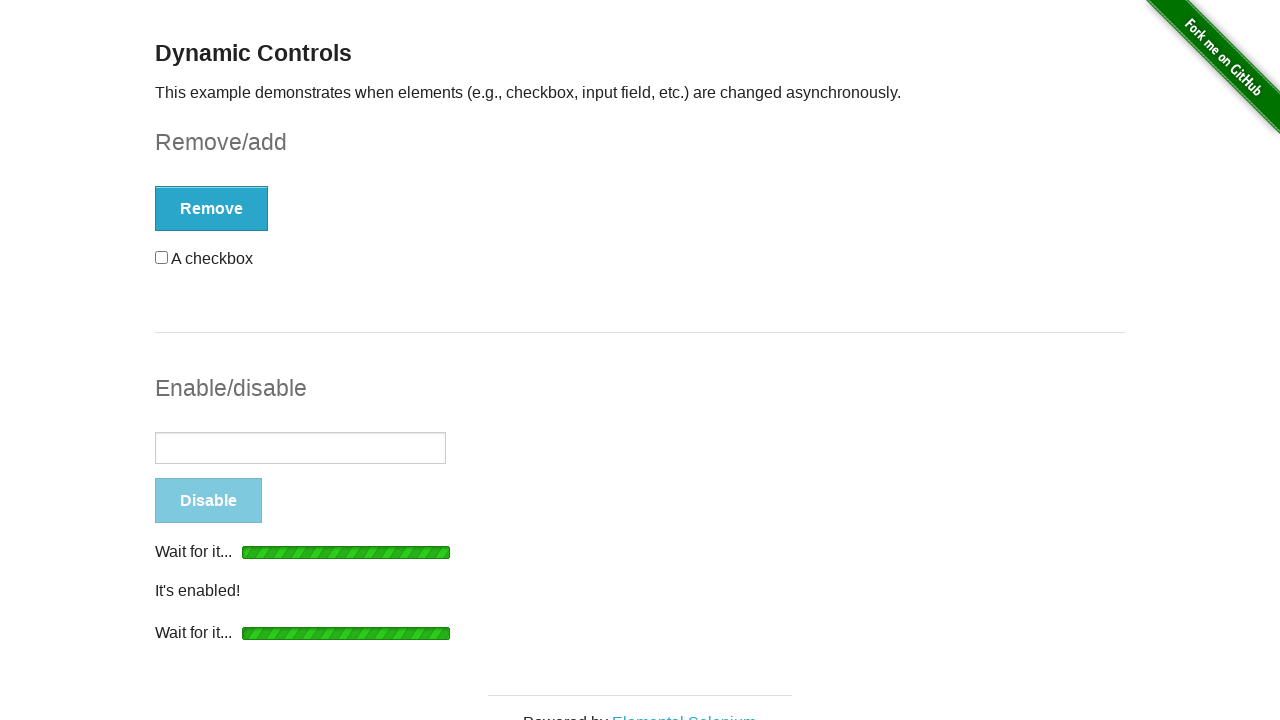

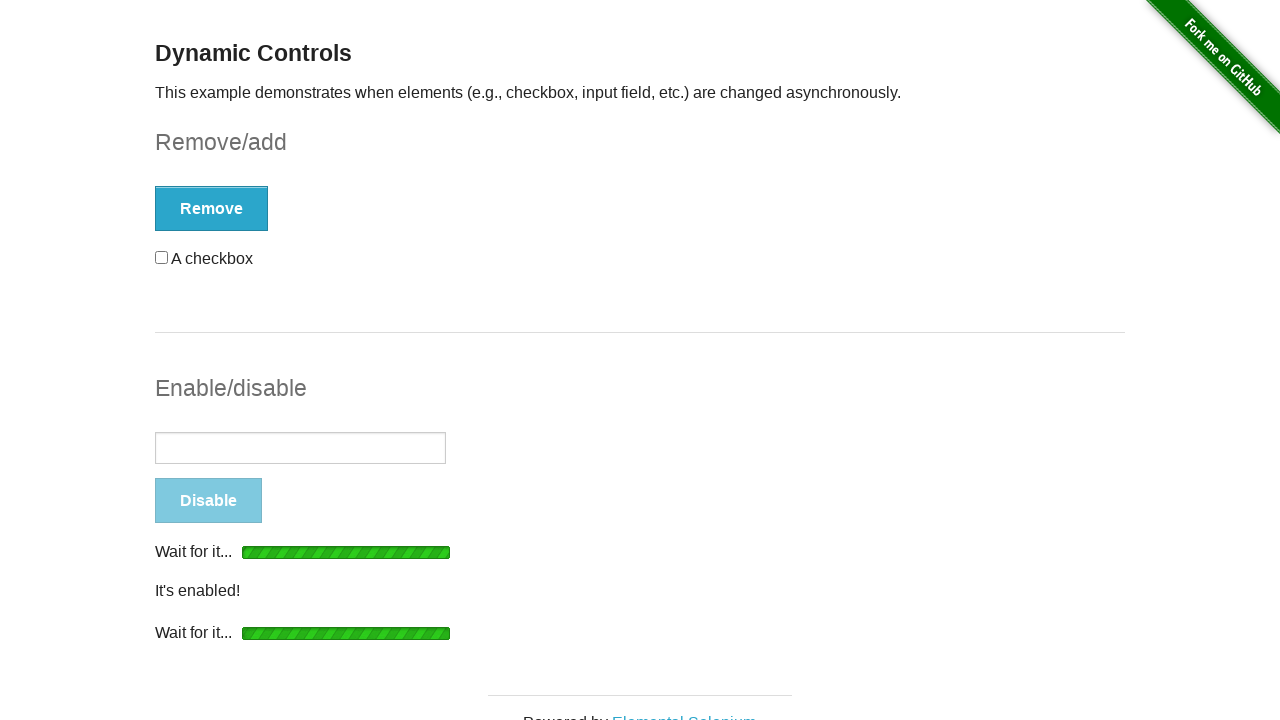